Tests navigation through different menu sections and forms in the application

Starting URL: https://rori4.github.io/selenium-practice/#/pages/practice/simple-registration

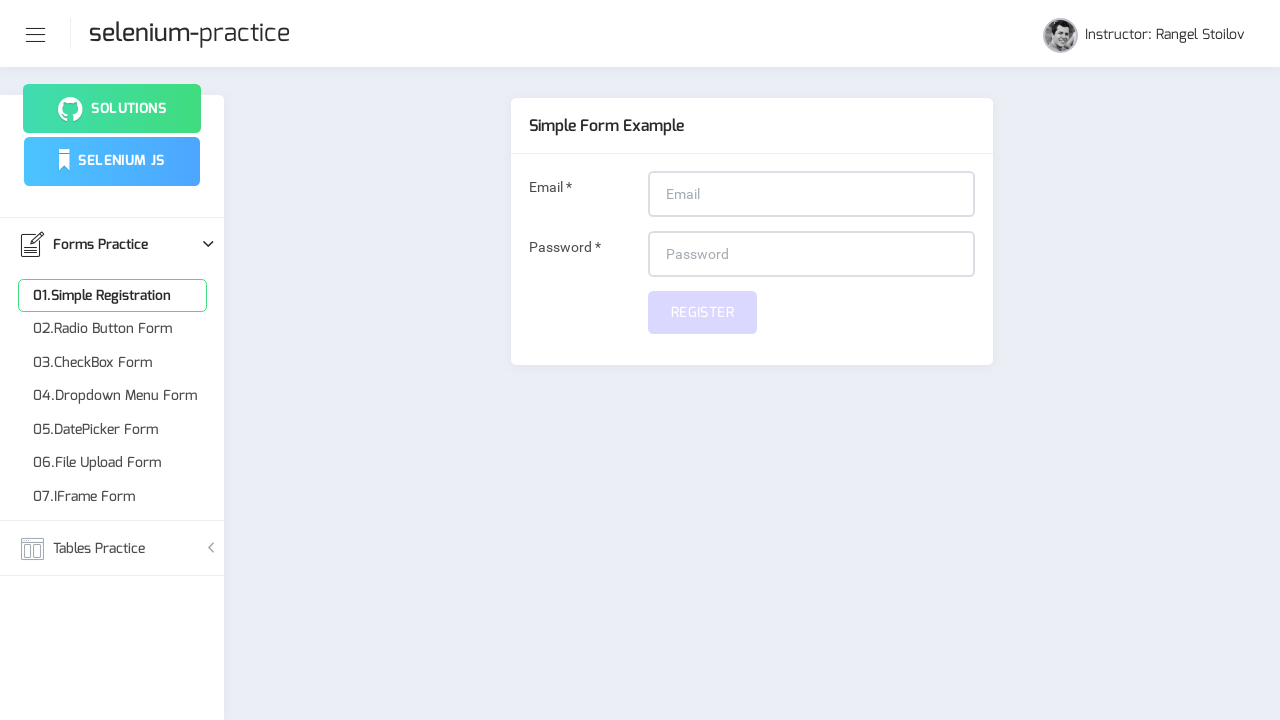

Clicked on Radio Button Form menu link at (112, 329) on internal:role=link[name="02.Radio Button Form"i]
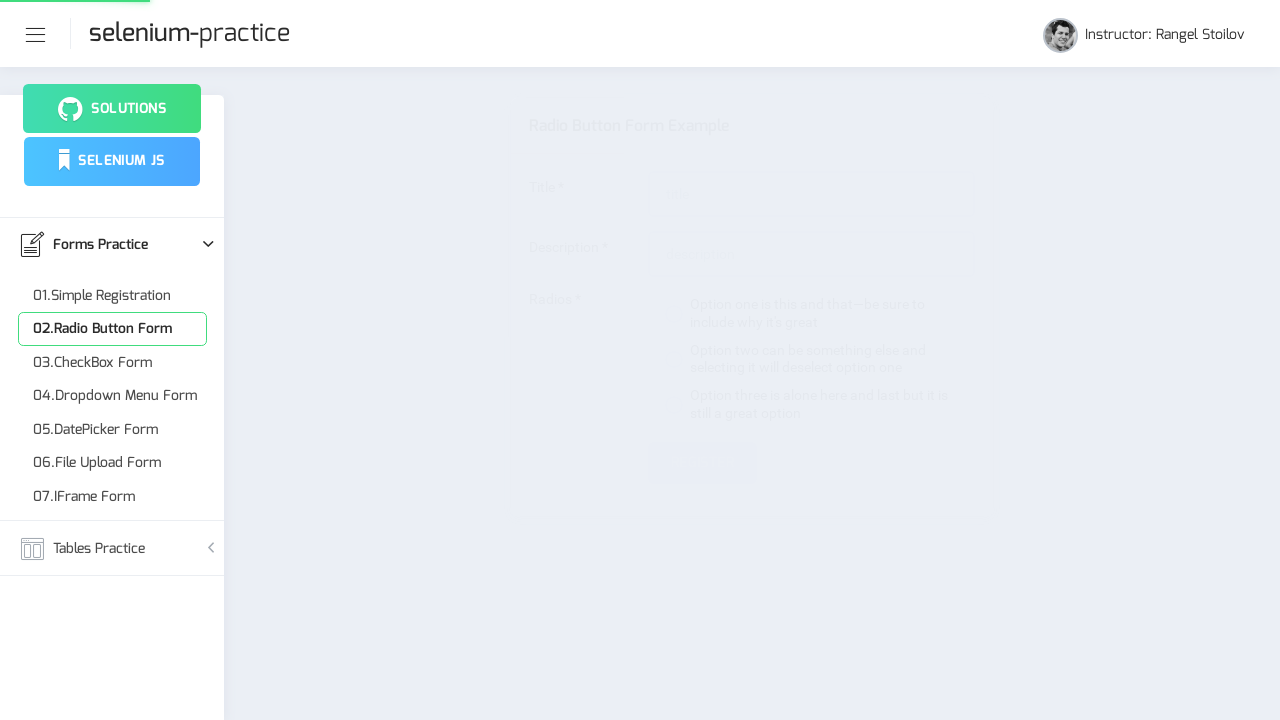

Clicked on Simple Registration menu link at (112, 296) on internal:role=link[name="01.Simple Registration"i]
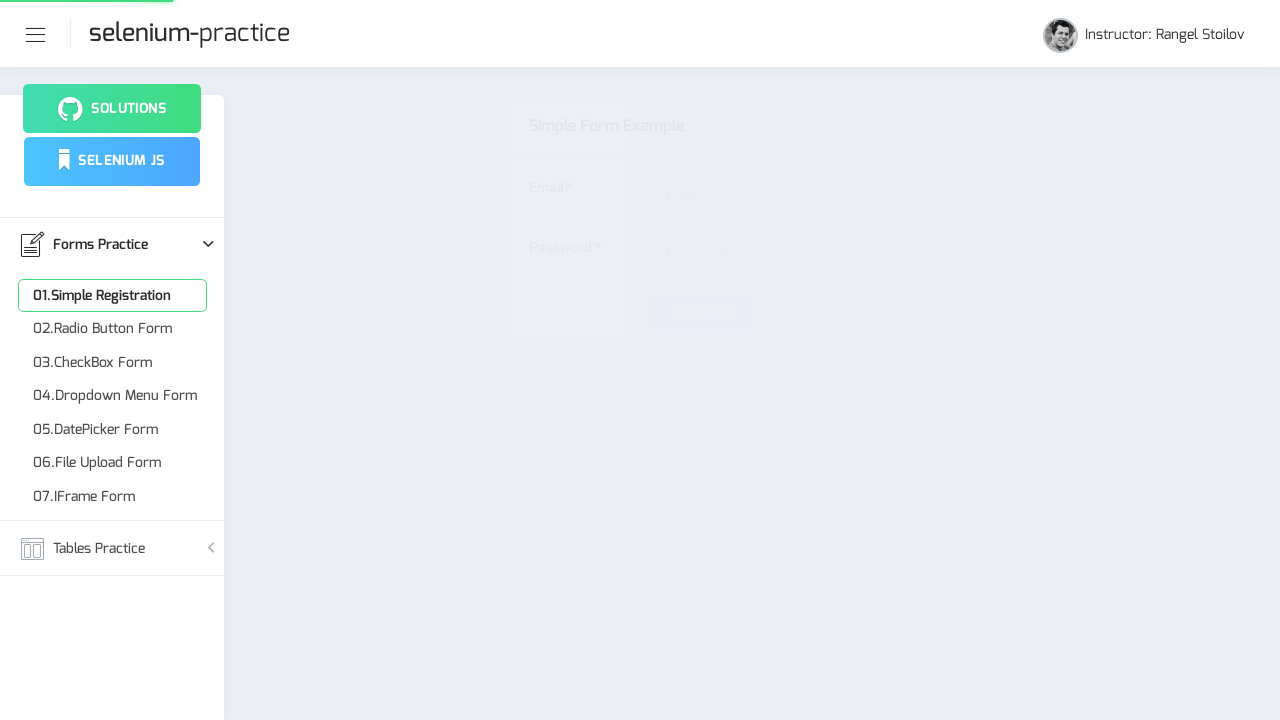

Clicked on CheckBox Form menu link at (112, 363) on internal:role=link[name="03.CheckBox Form"i]
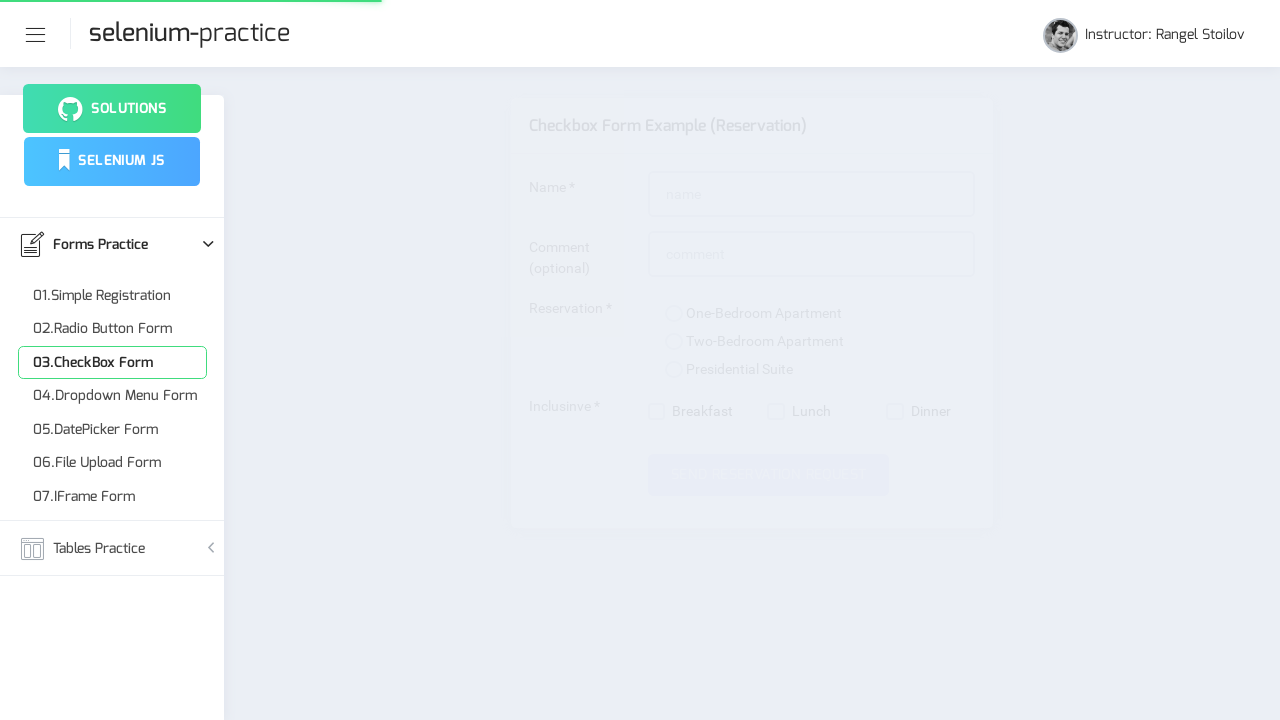

Clicked on Dropdown Menu Form menu link at (112, 396) on internal:role=link[name="04.Dropdown Menu Form"i]
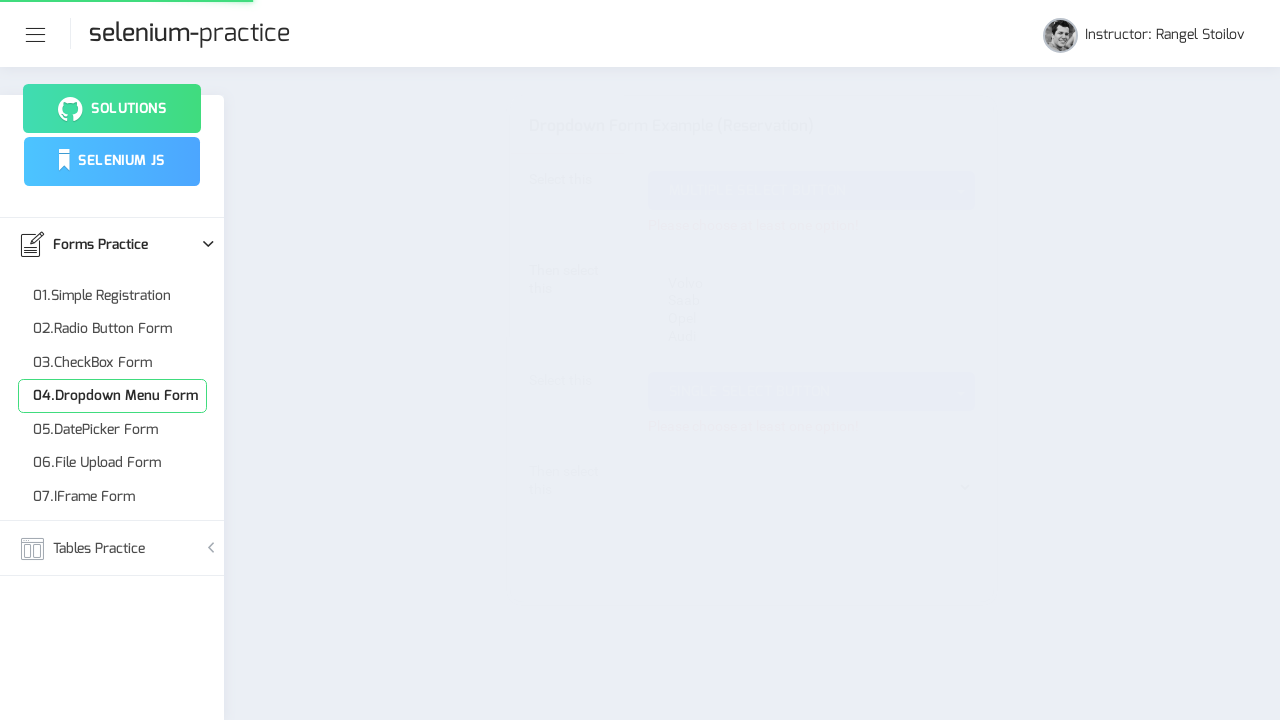

Clicked on DatePicker Form menu link at (112, 430) on internal:role=link[name="05.DatePicker Form"i]
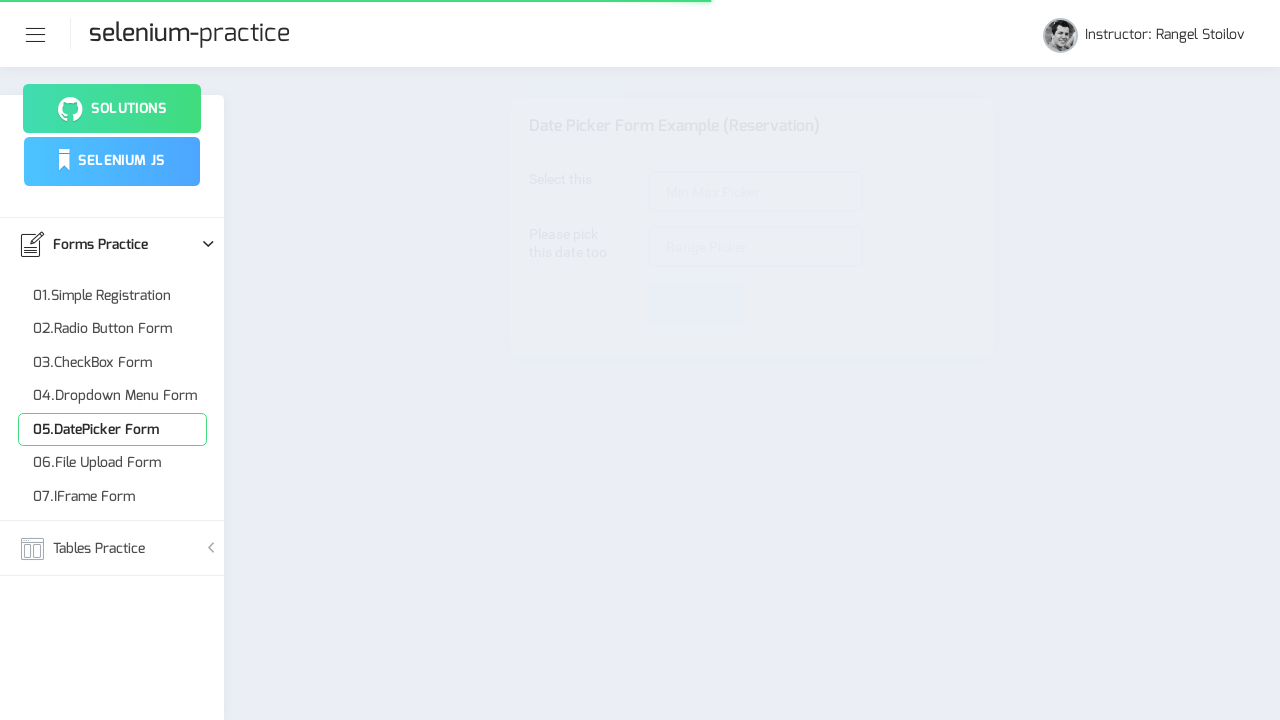

Clicked on File Upload Form menu link at (112, 463) on internal:role=link[name="06.File Upload Form"i]
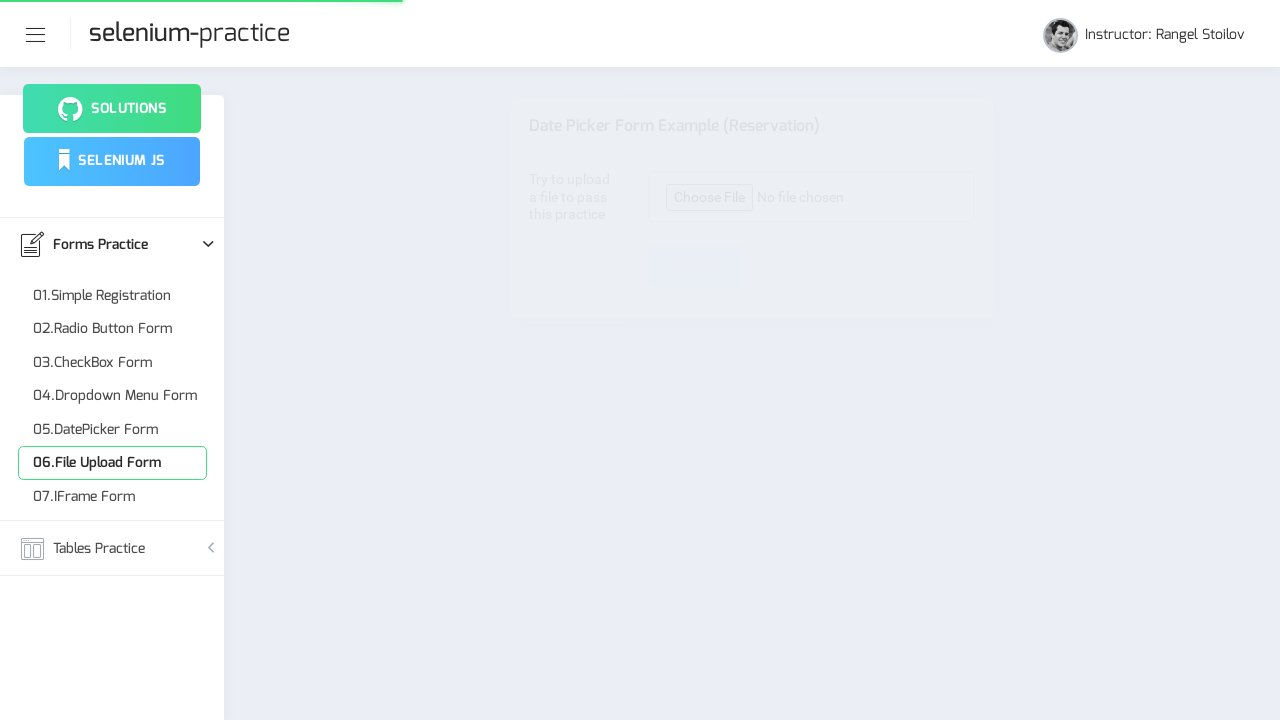

Clicked on IFrame Form menu link at (112, 497) on internal:role=link[name="07.IFrame Form"i]
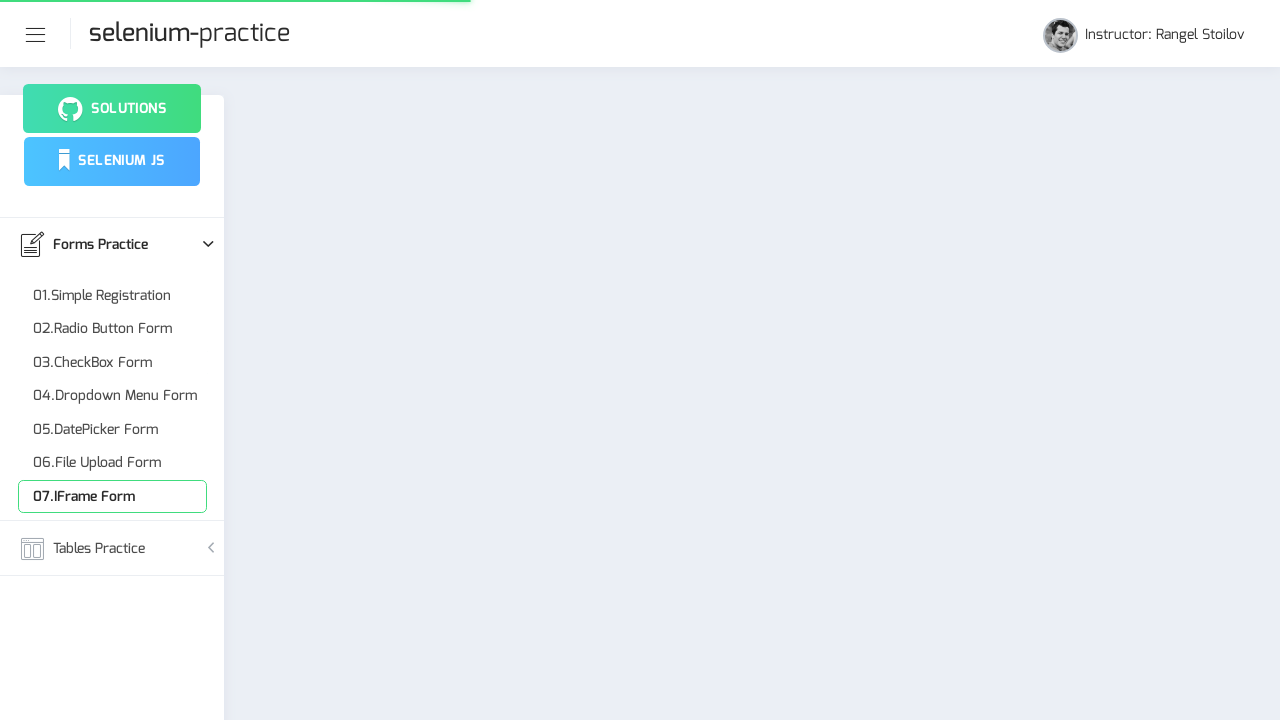

Clicked on Tables Practice menu section at (112, 548) on internal:role=link[name=" Tables Practice "i]
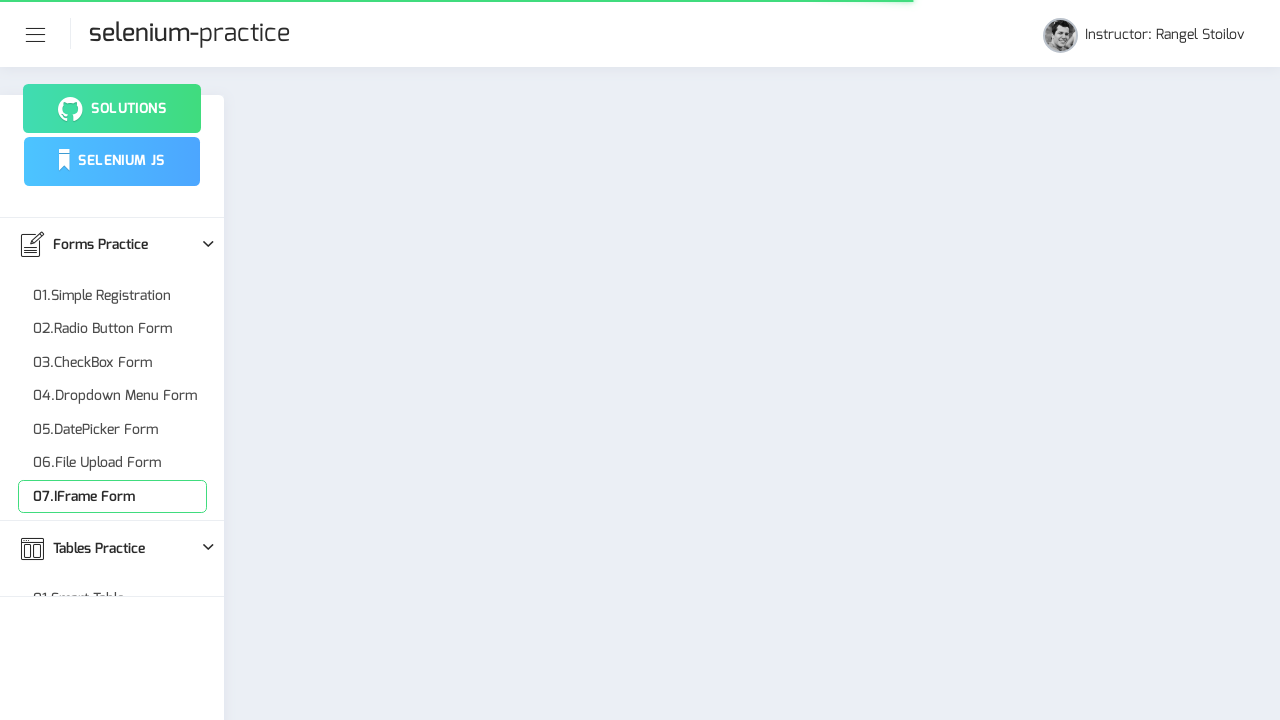

Clicked on Smart Table menu link at (112, 599) on internal:role=link[name="01.Smart Table"i]
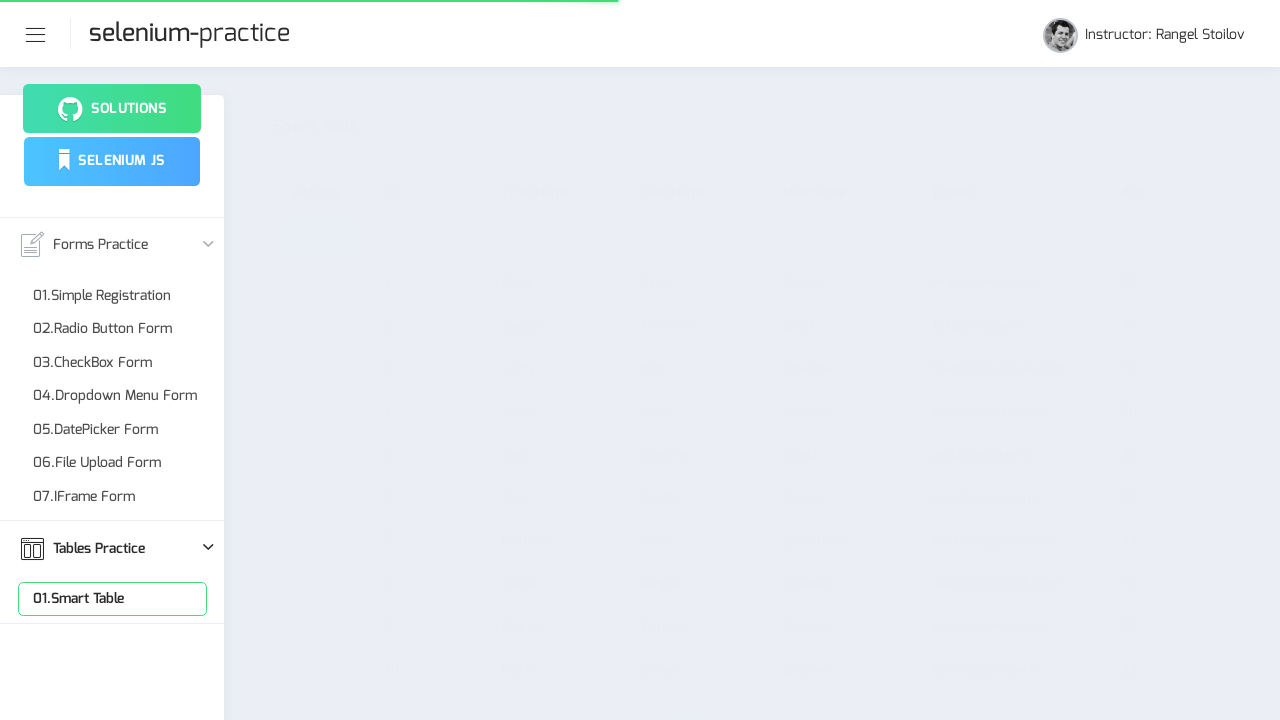

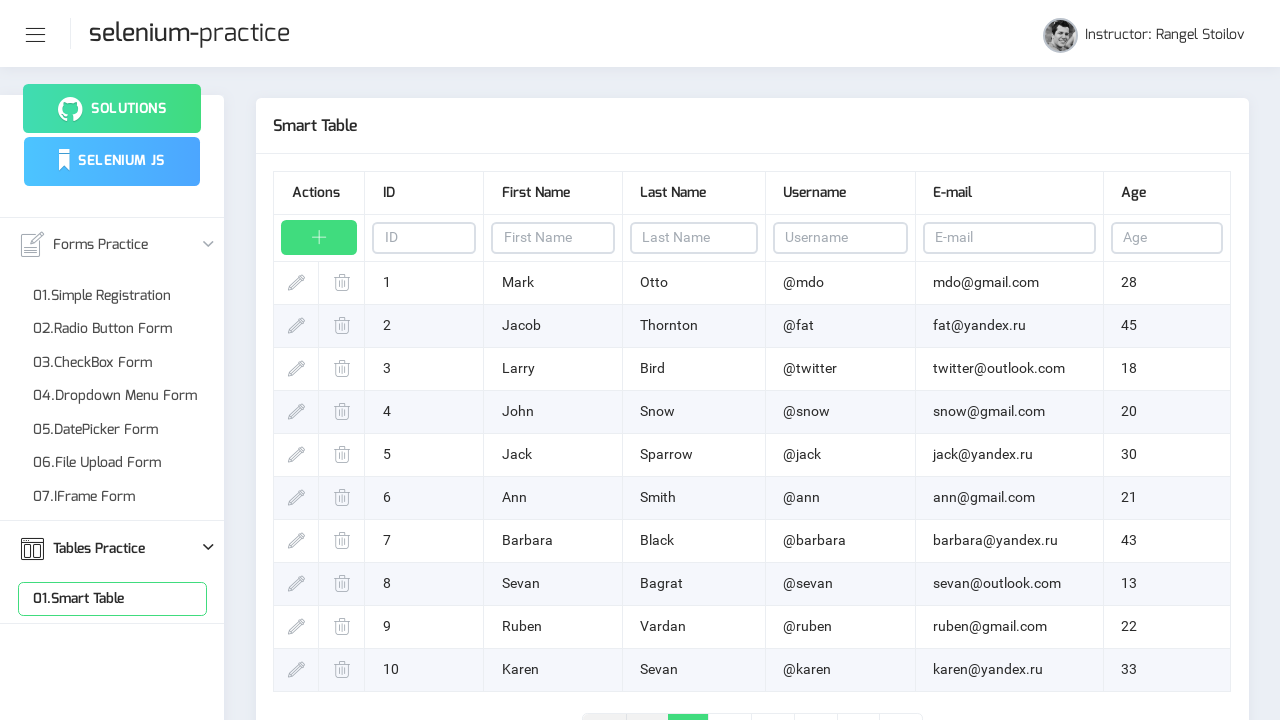